Tests that the complete all checkbox updates its state when individual items are completed or cleared

Starting URL: https://demo.playwright.dev/todomvc

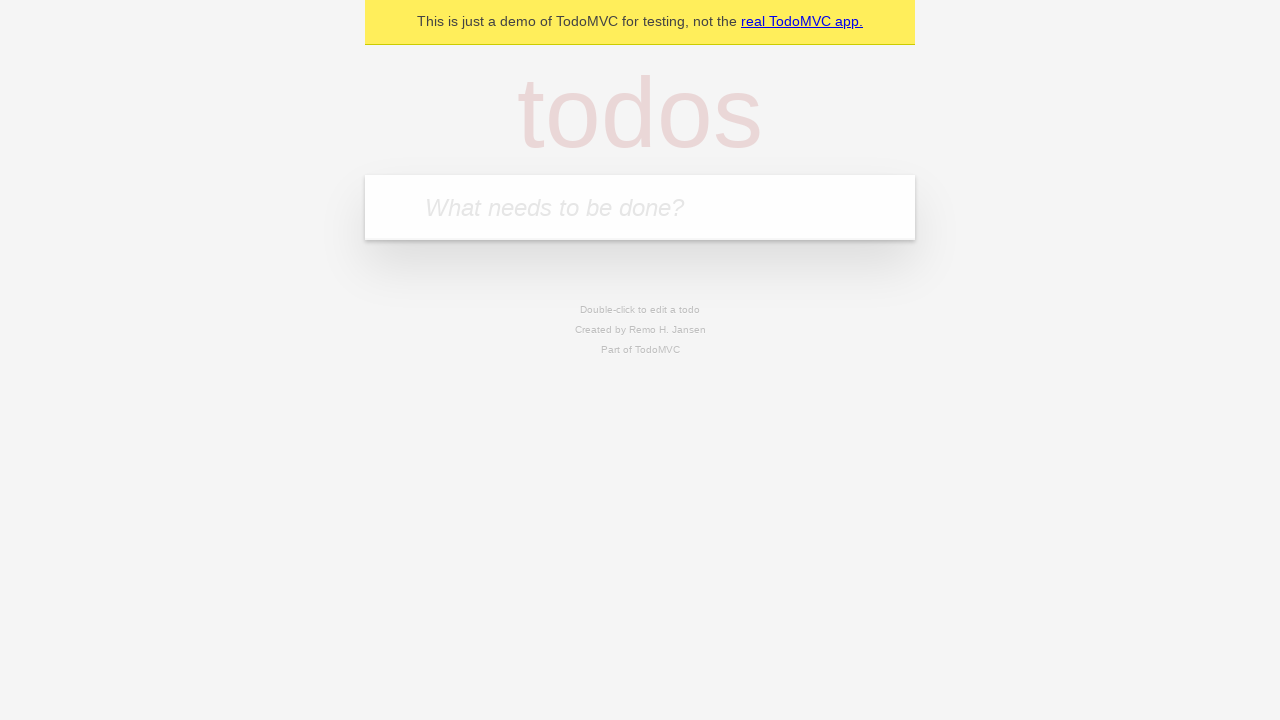

Filled todo input field with 'buy some cheese' on internal:attr=[placeholder="What needs to be done?"i]
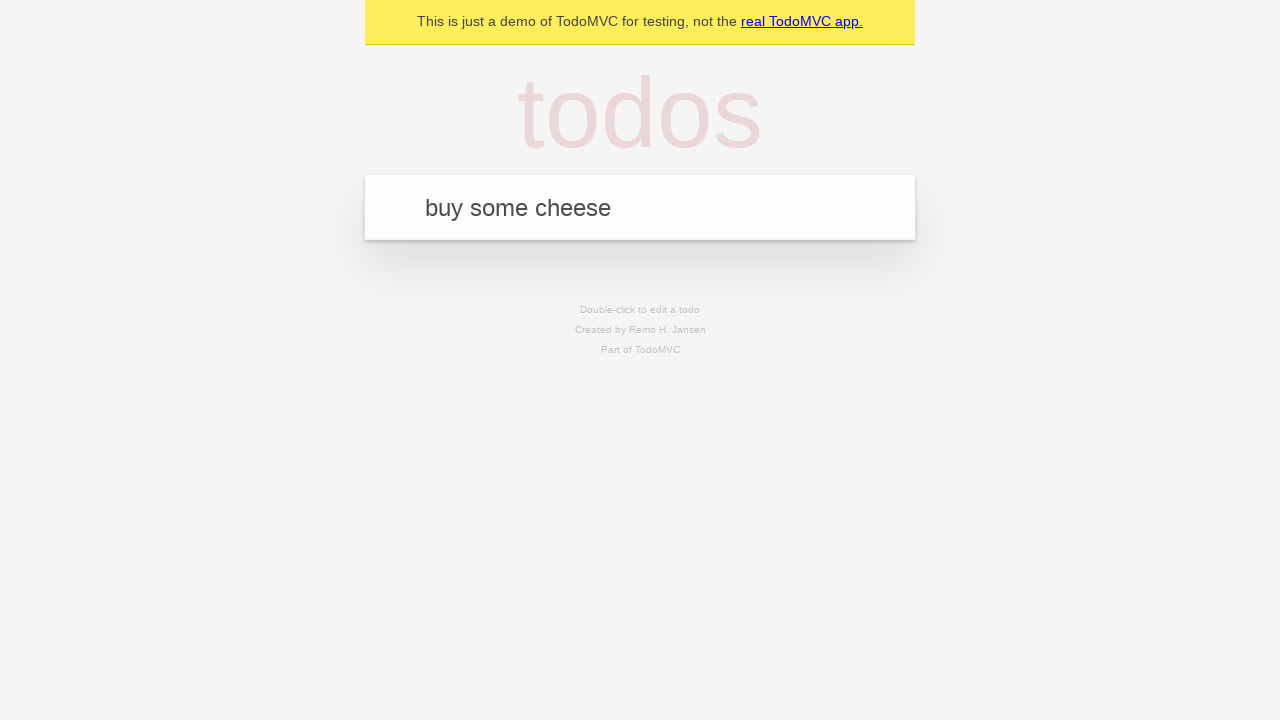

Pressed Enter to create todo item 'buy some cheese' on internal:attr=[placeholder="What needs to be done?"i]
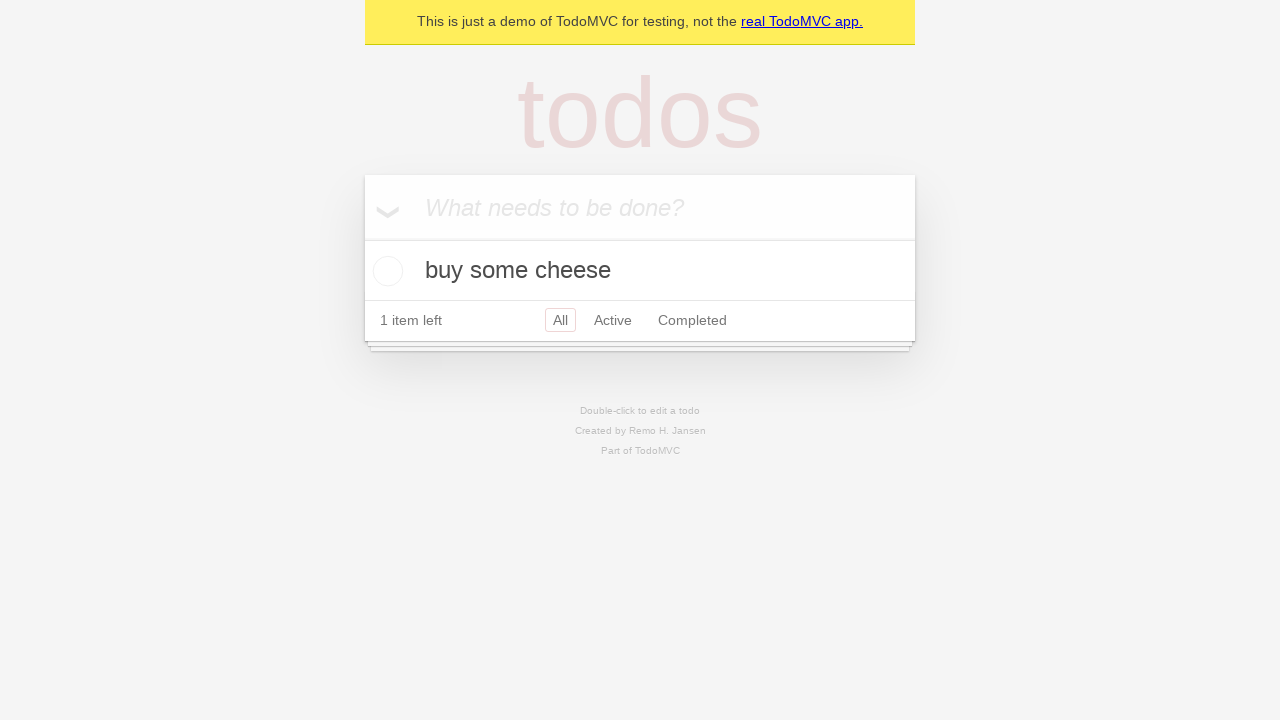

Filled todo input field with 'feed the cat' on internal:attr=[placeholder="What needs to be done?"i]
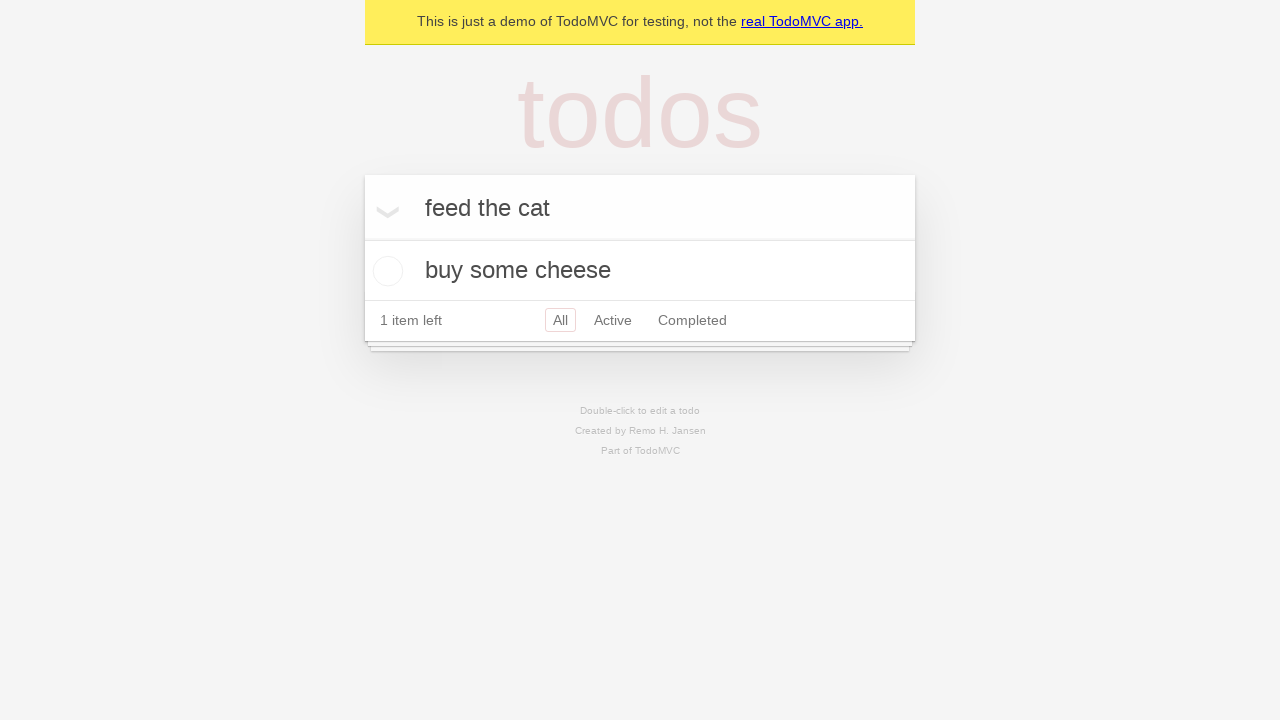

Pressed Enter to create todo item 'feed the cat' on internal:attr=[placeholder="What needs to be done?"i]
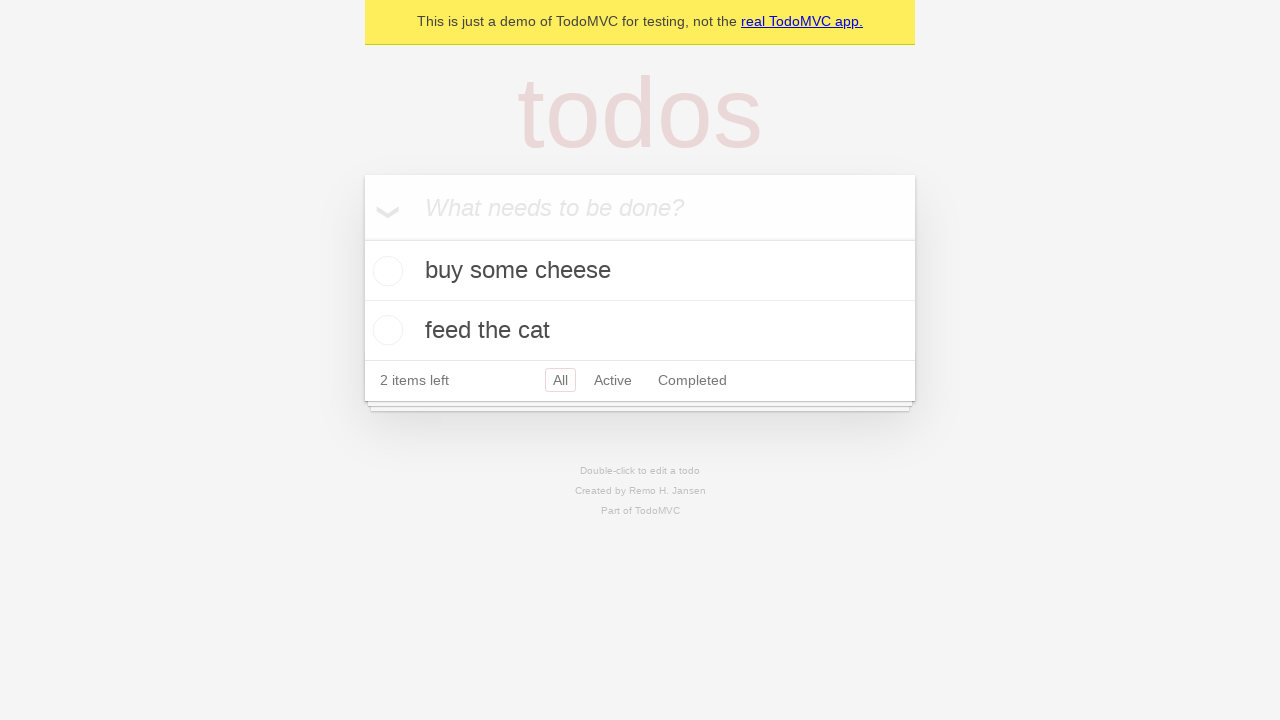

Filled todo input field with 'book a doctors appointment' on internal:attr=[placeholder="What needs to be done?"i]
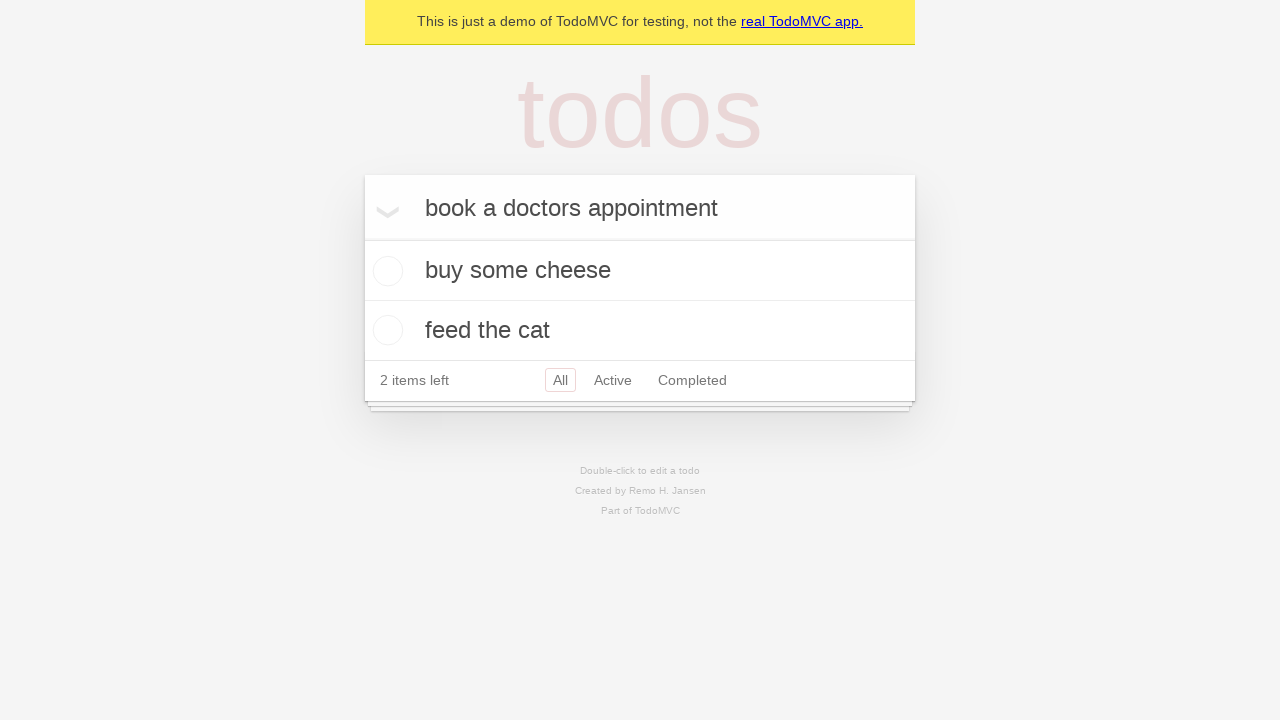

Pressed Enter to create todo item 'book a doctors appointment' on internal:attr=[placeholder="What needs to be done?"i]
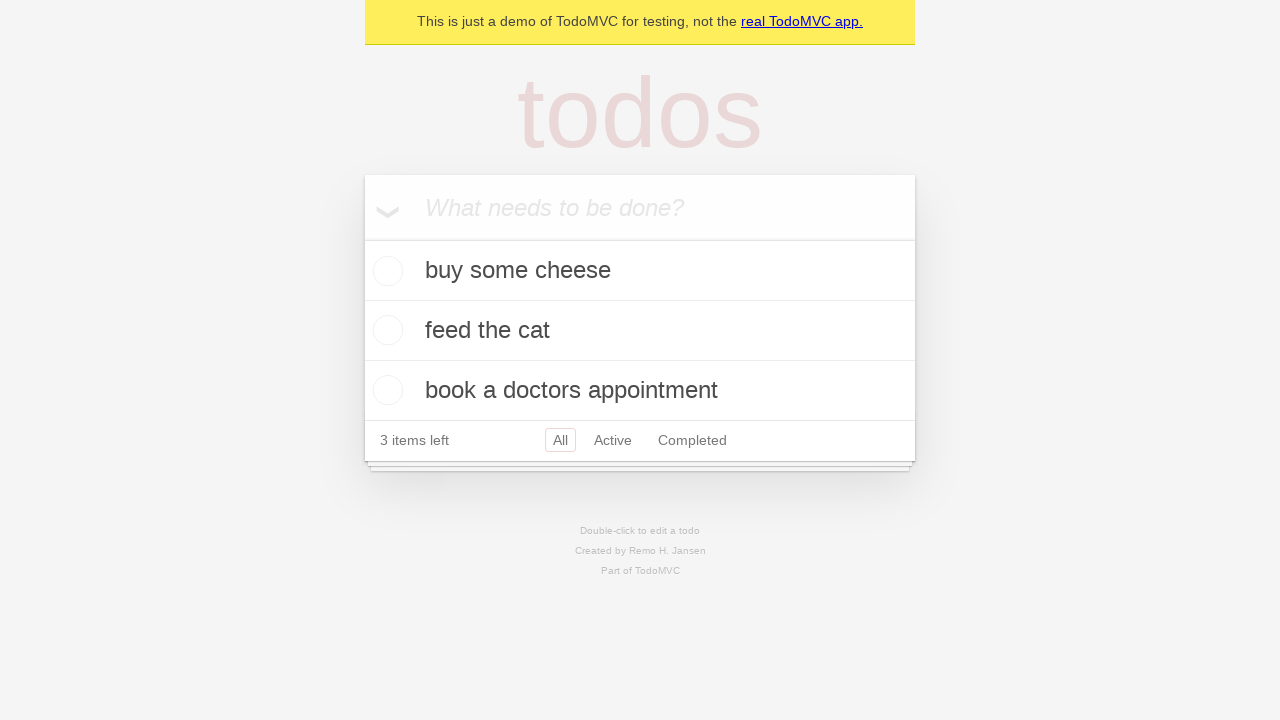

Waited for all 3 todo items to be created
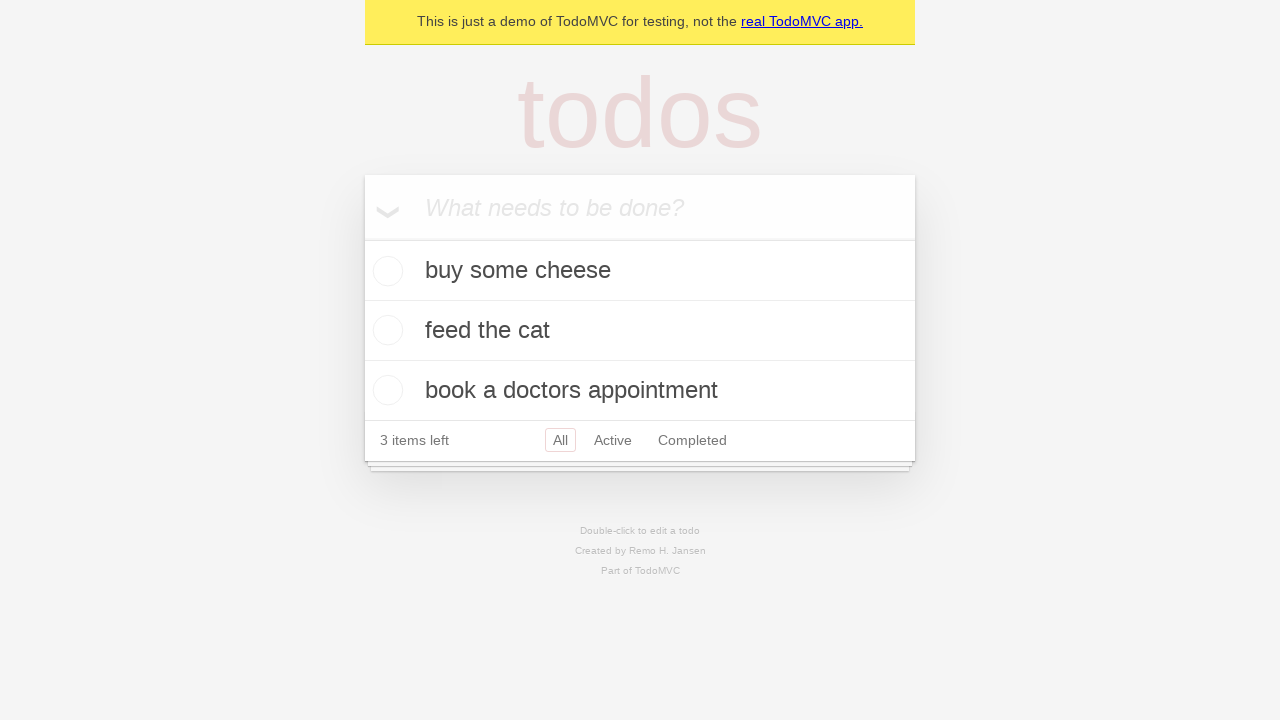

Checked the 'Mark all as complete' checkbox at (362, 238) on internal:label="Mark all as complete"i
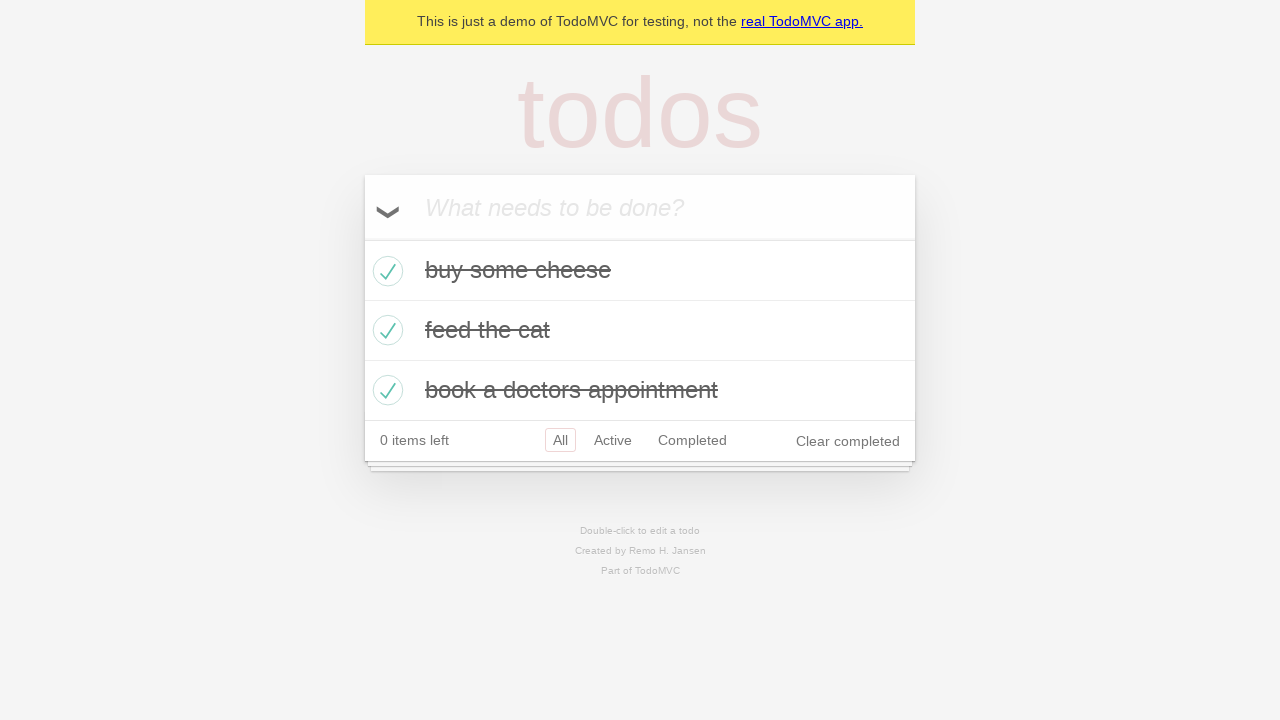

Unchecked the first todo item checkbox at (385, 271) on internal:testid=[data-testid="todo-item"s] >> nth=0 >> internal:role=checkbox
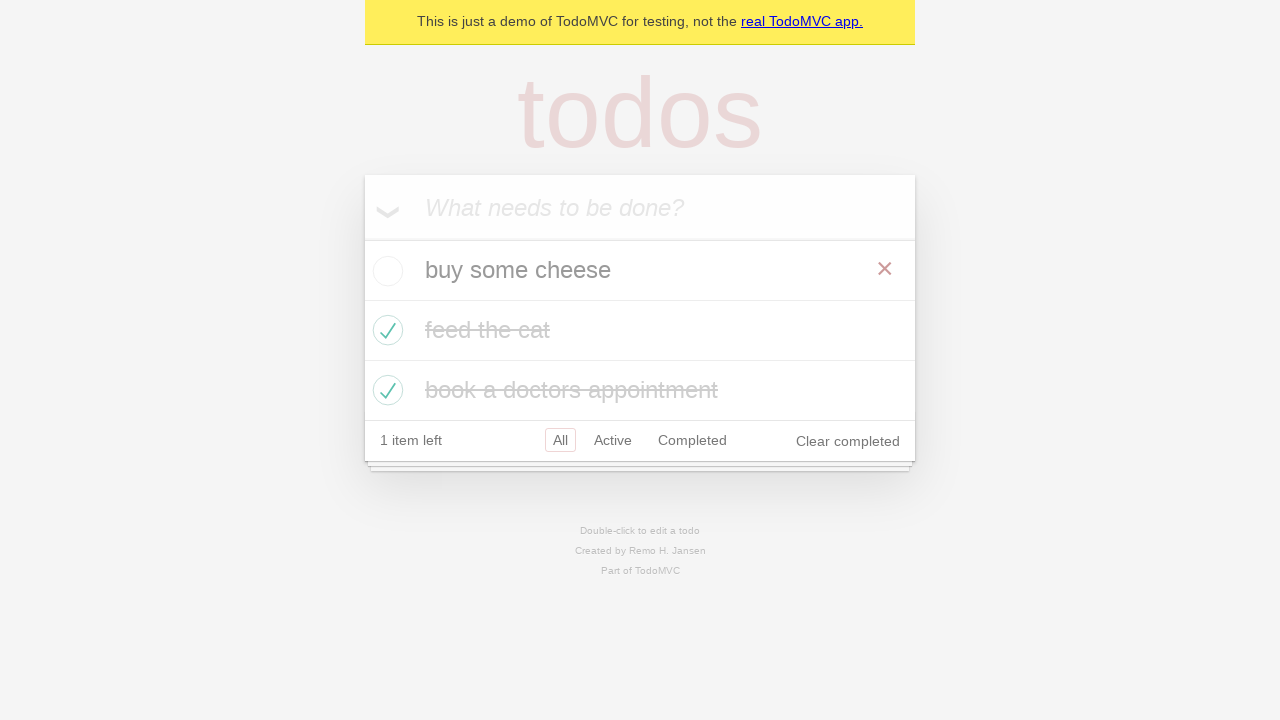

Checked the first todo item checkbox again at (385, 271) on internal:testid=[data-testid="todo-item"s] >> nth=0 >> internal:role=checkbox
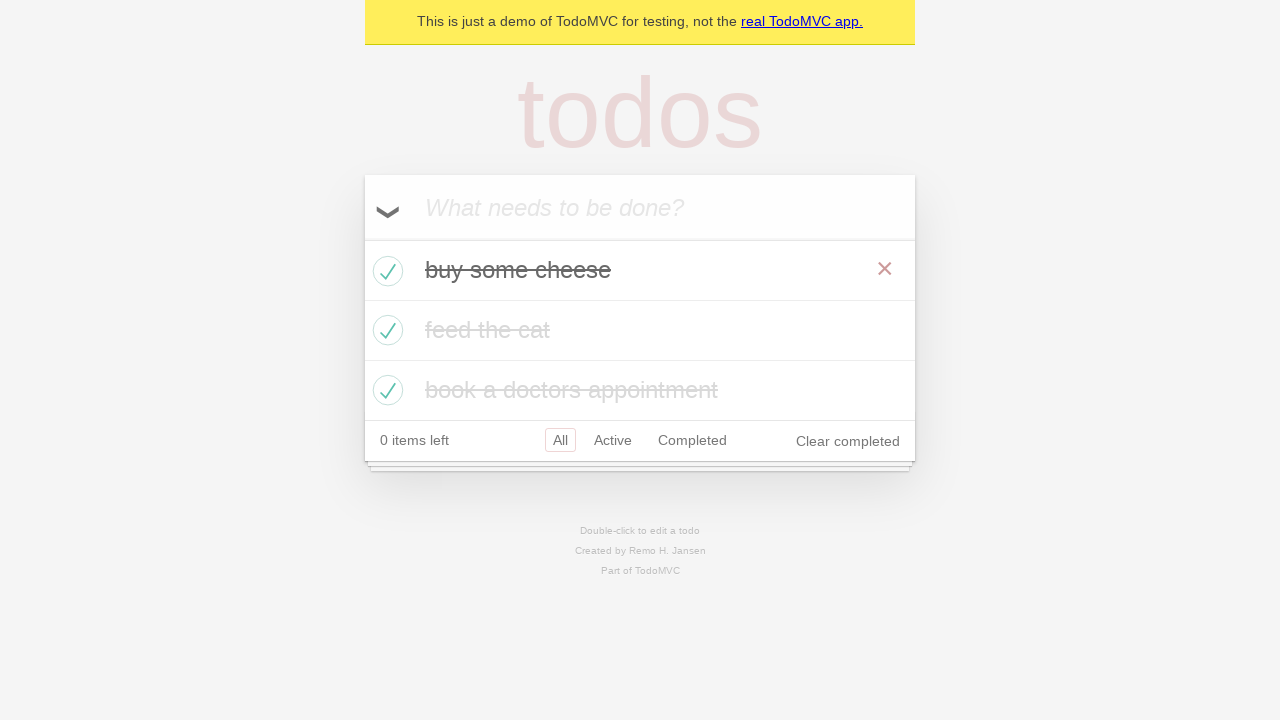

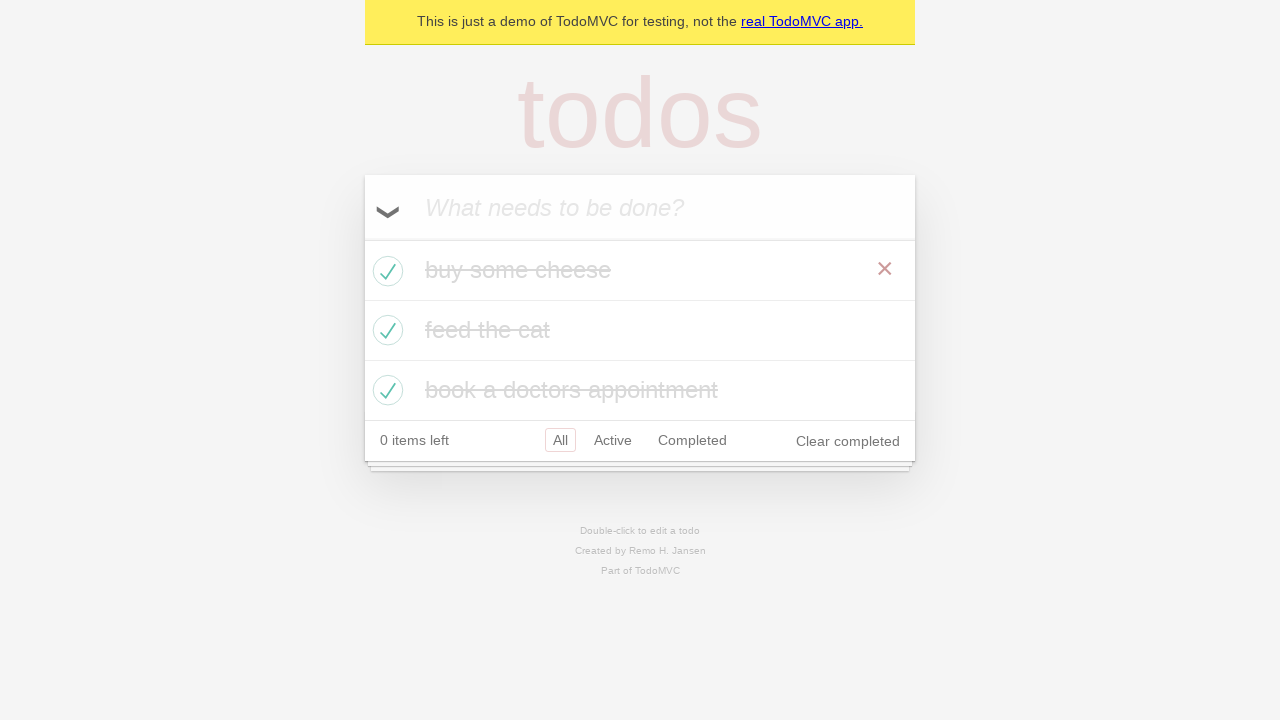